Navigates to shutdown.gallery website and clicks on the enter container element to access the main content.

Starting URL: https://shutdown.gallery/

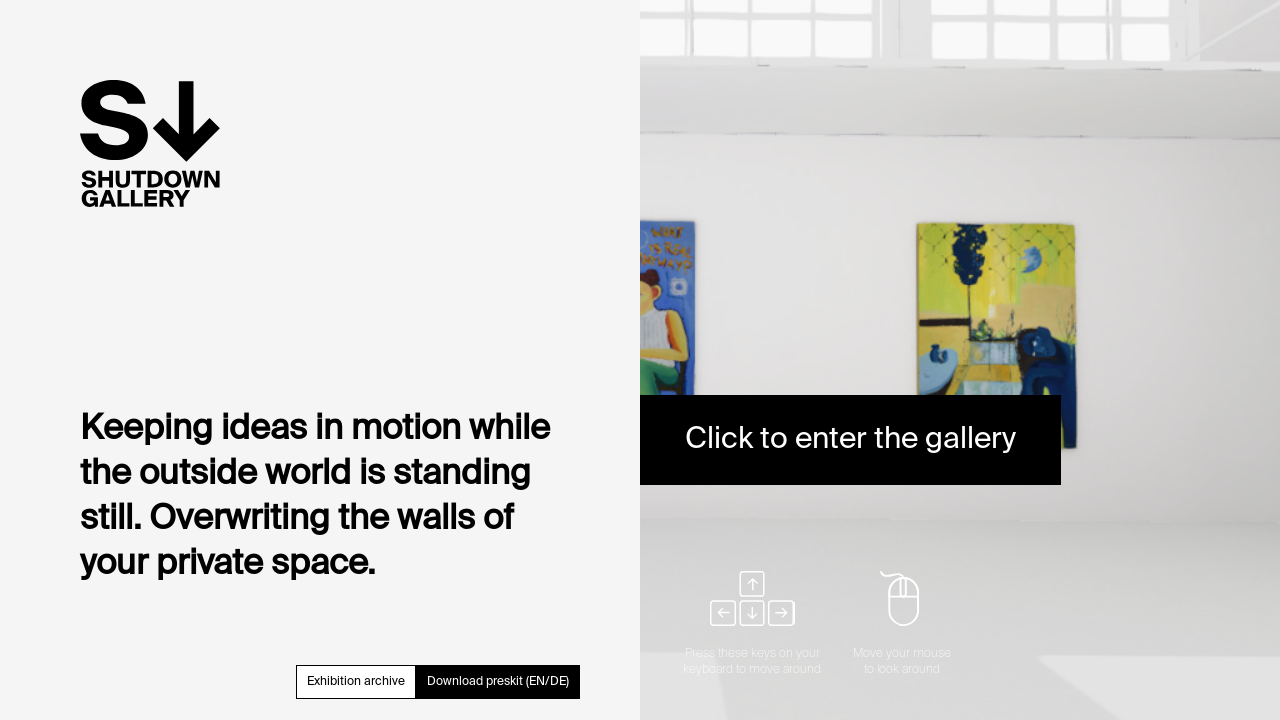

Navigated to https://shutdown.gallery/
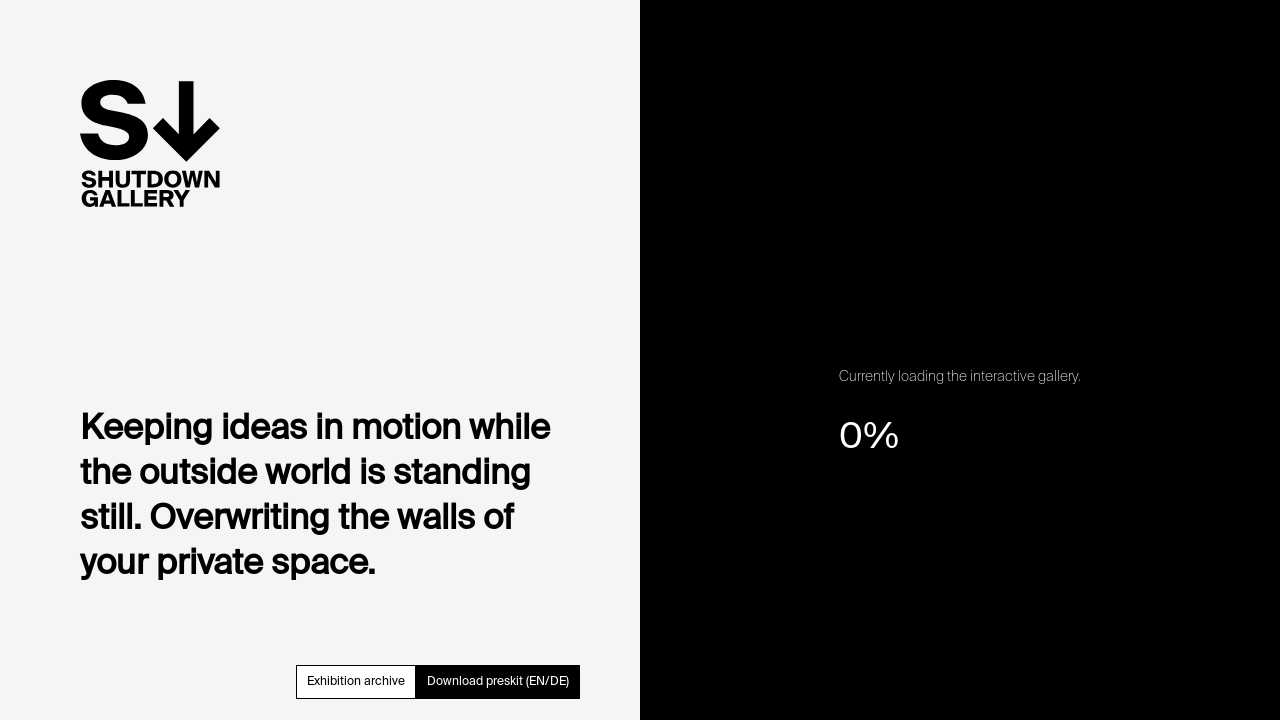

Clicked on the enter container element to access the main content at (890, 360) on #ENTER_container
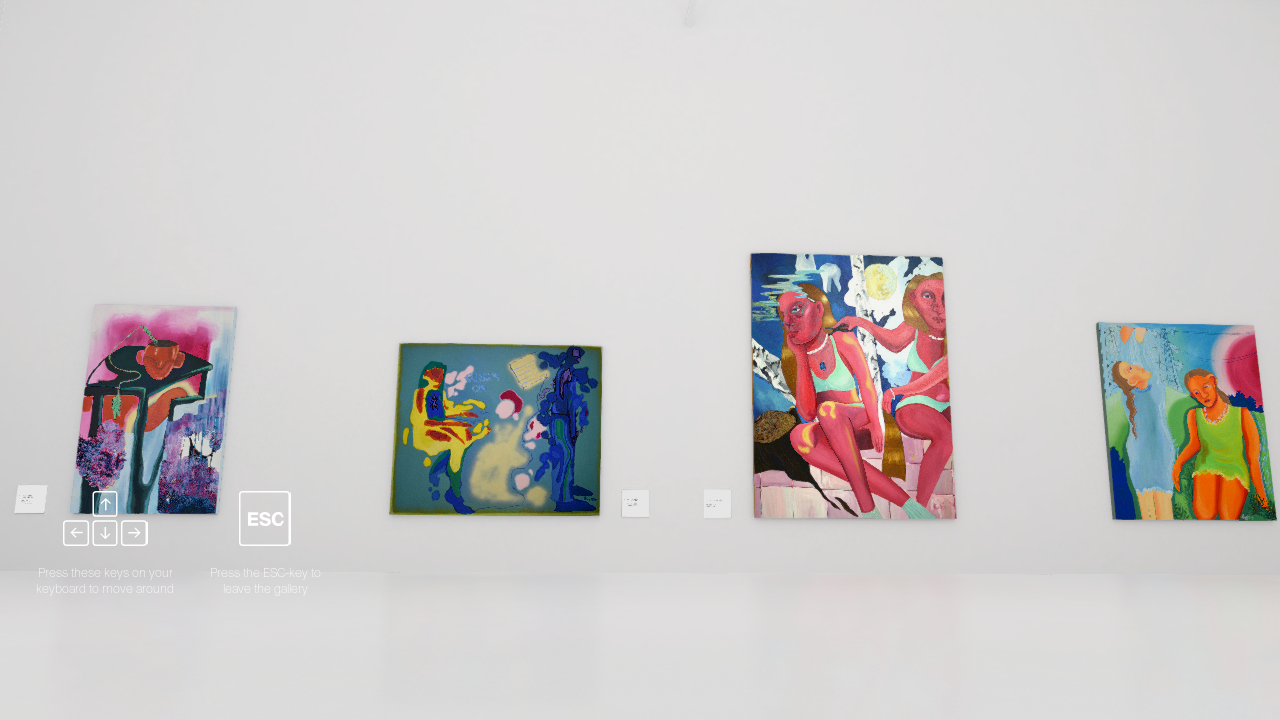

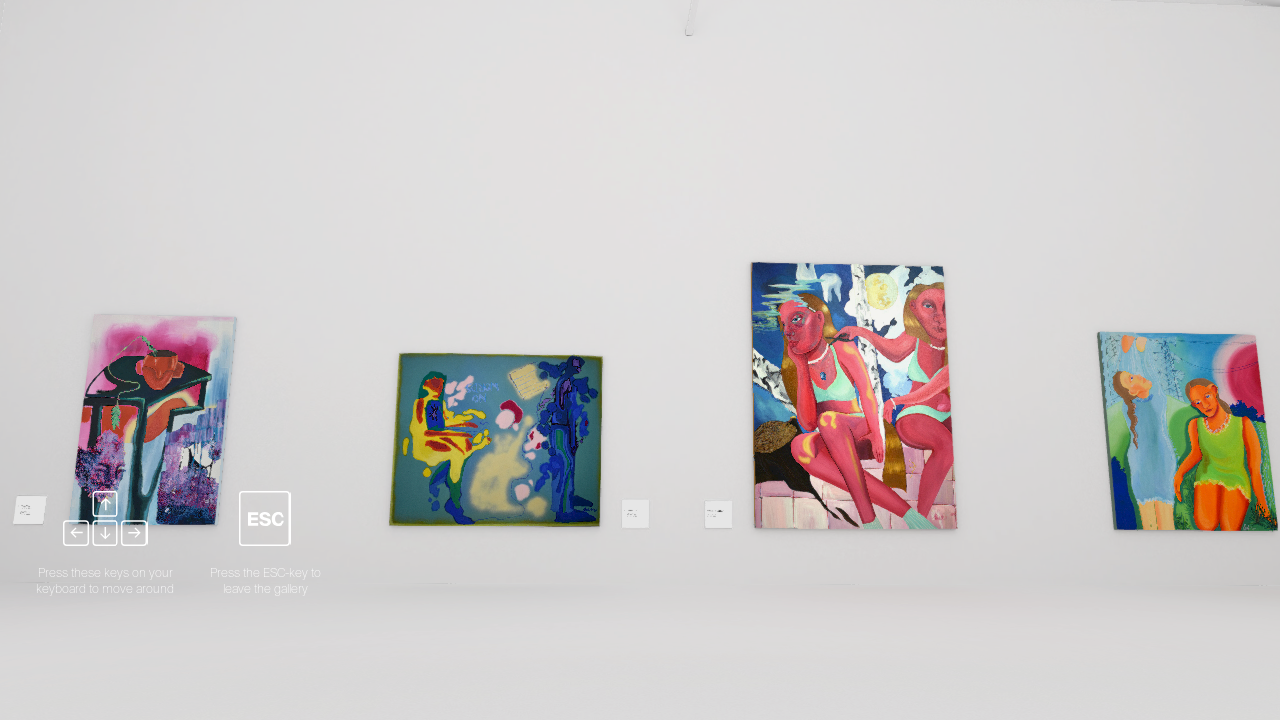